Tests search behavior with empty input by pressing Enter and verifying no results are displayed

Starting URL: https://learn.microsoft.com/en-us/search/

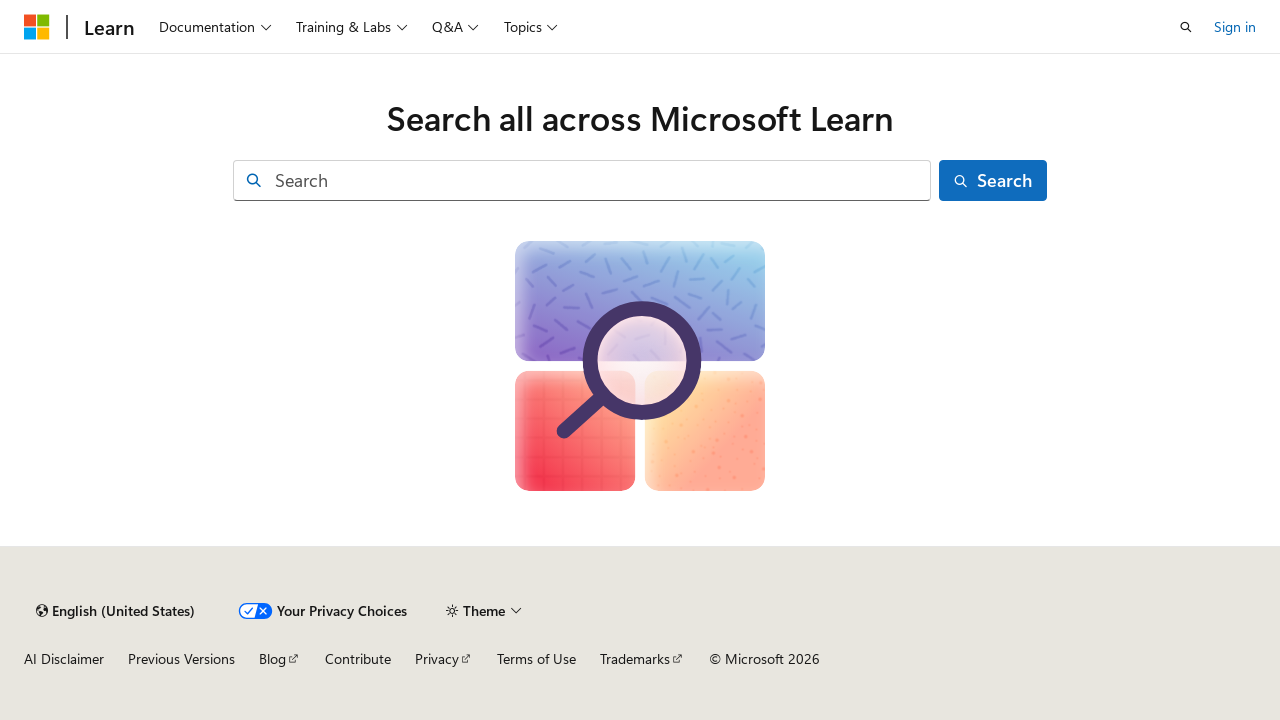

Pressed Enter on empty search input field on input[id="facet-search-input"]
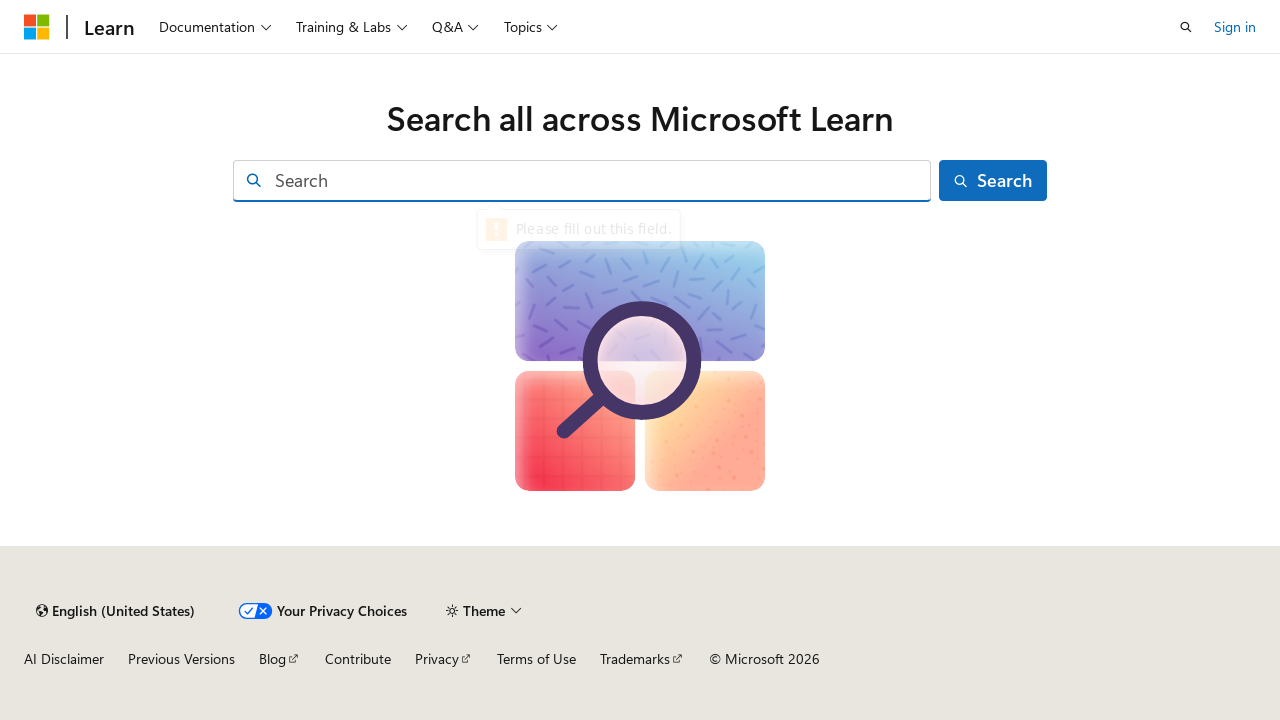

Waited for page to process empty search submission
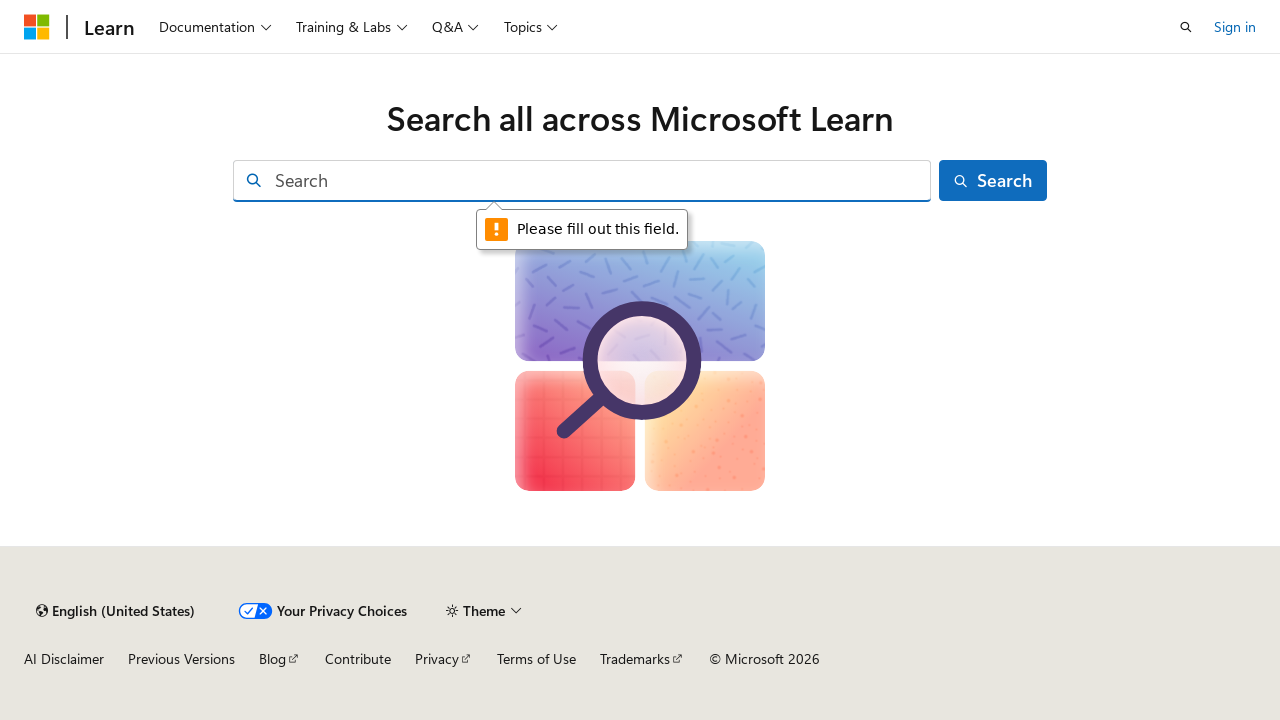

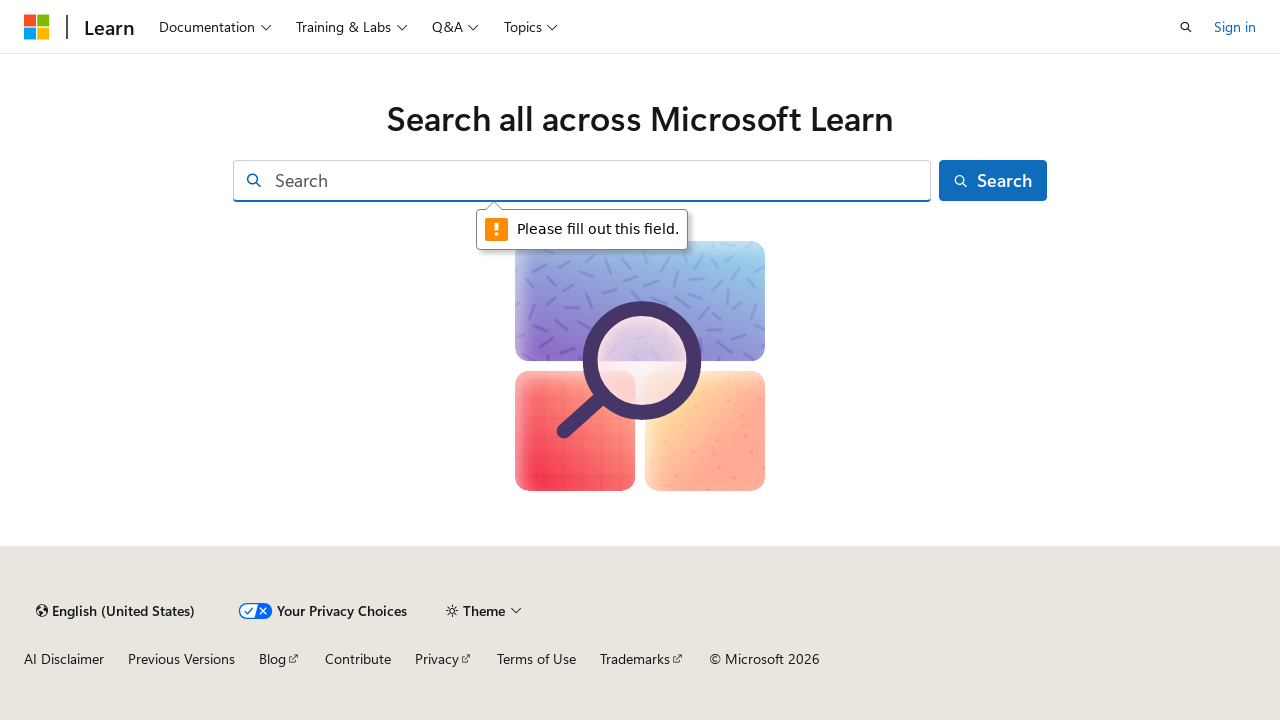